Tests that form submission is rejected when age contains a decimal value

Starting URL: https://davi-vert.vercel.app/index.html

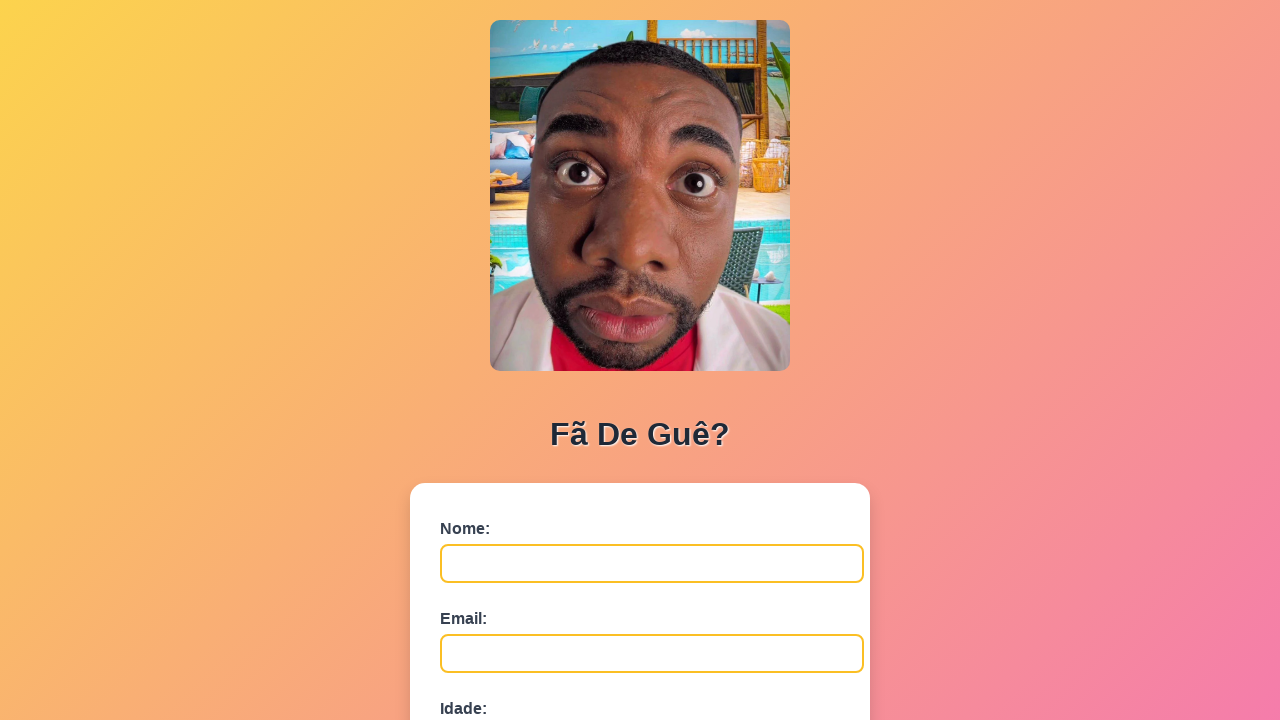

Filled name field with 'Decimal' on #nome
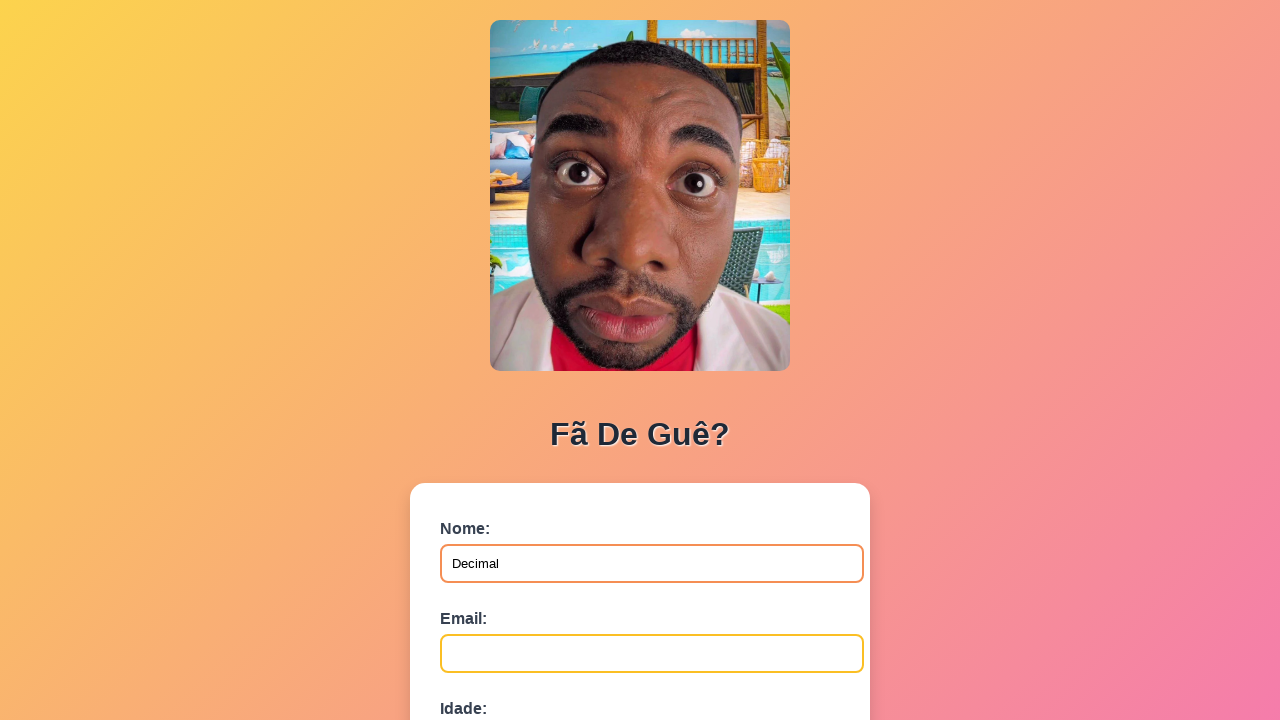

Filled email field with 'decimal@exemplo.com' on #email
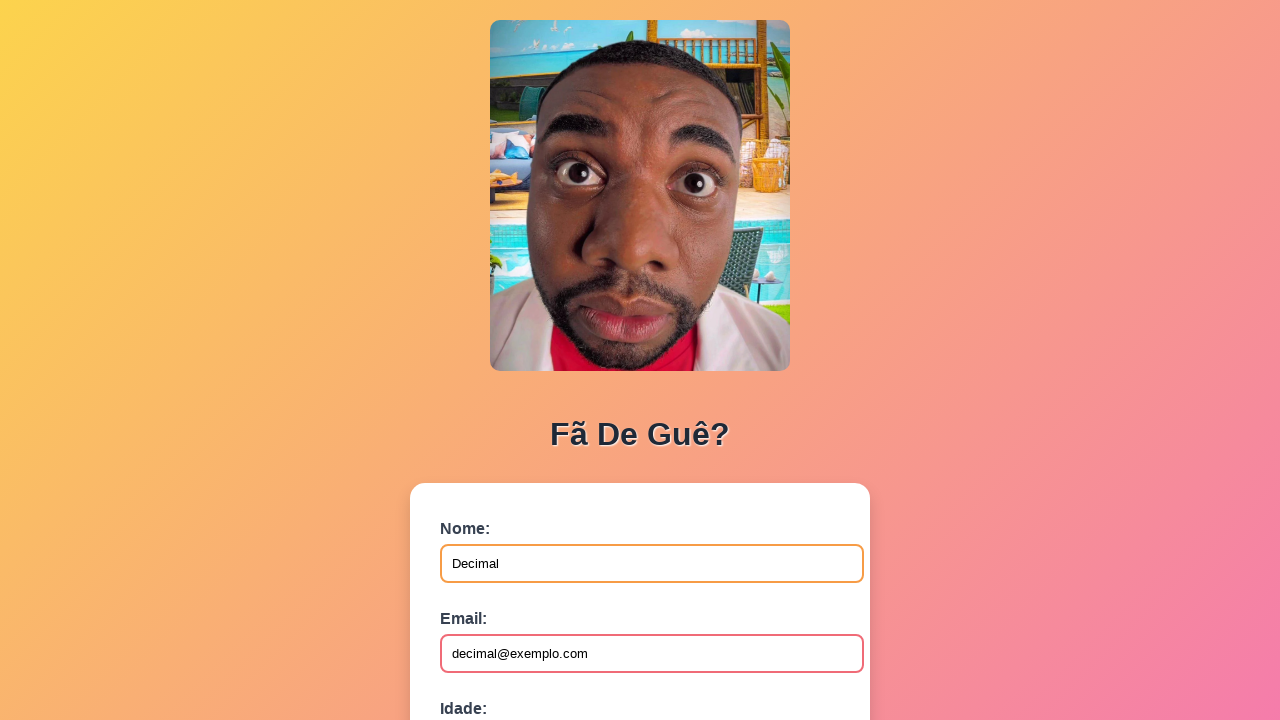

Filled age field with decimal value '25.5' on #idade
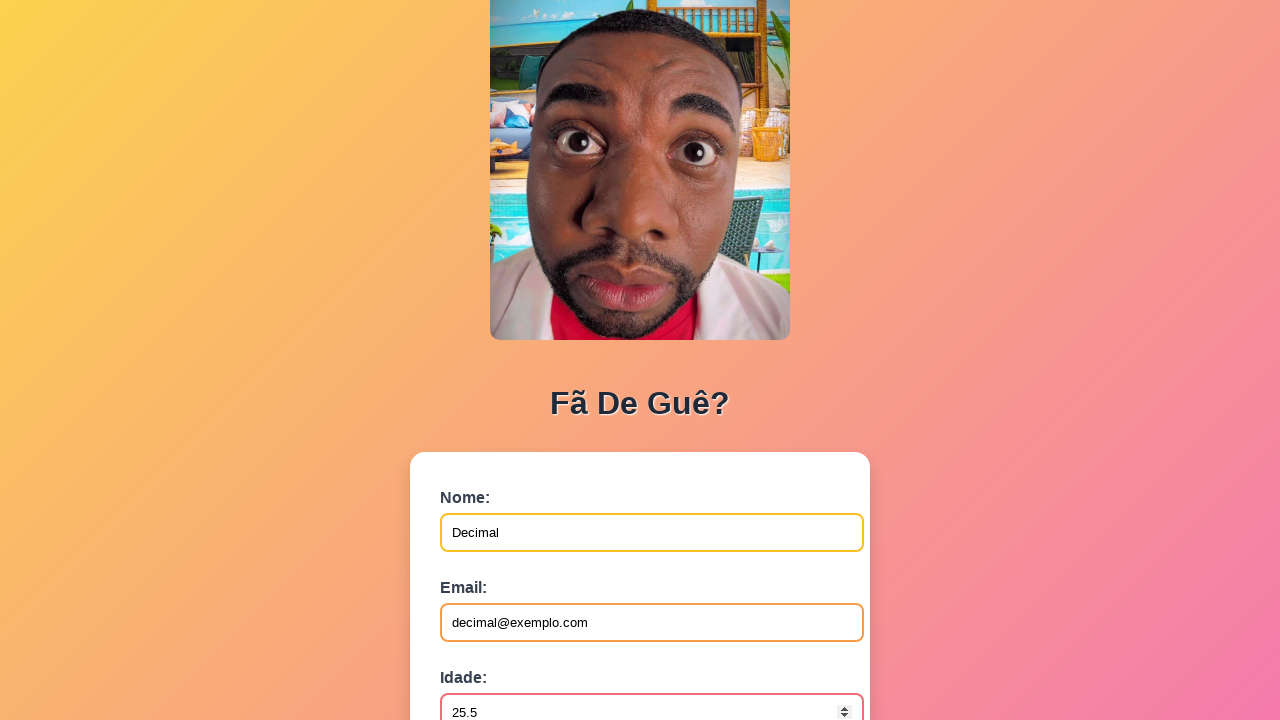

Clicked submit button to attempt form submission at (490, 569) on button[type='submit']
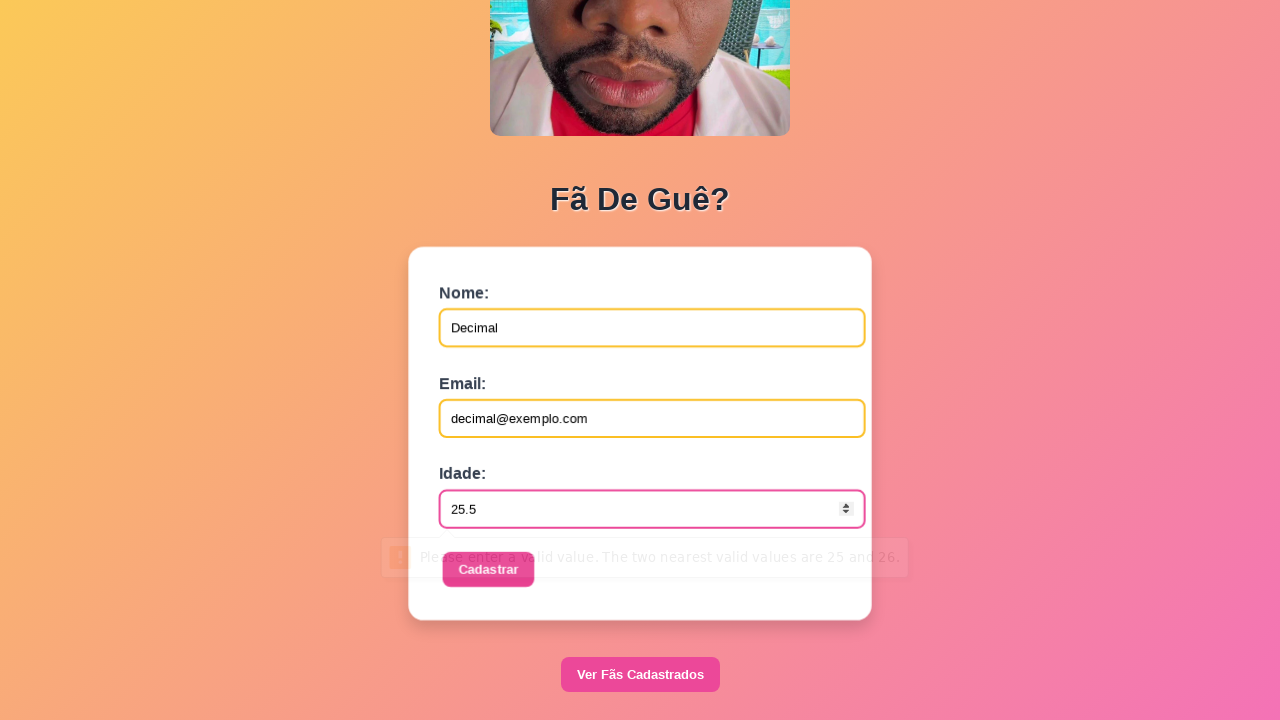

Waited for form submission to process
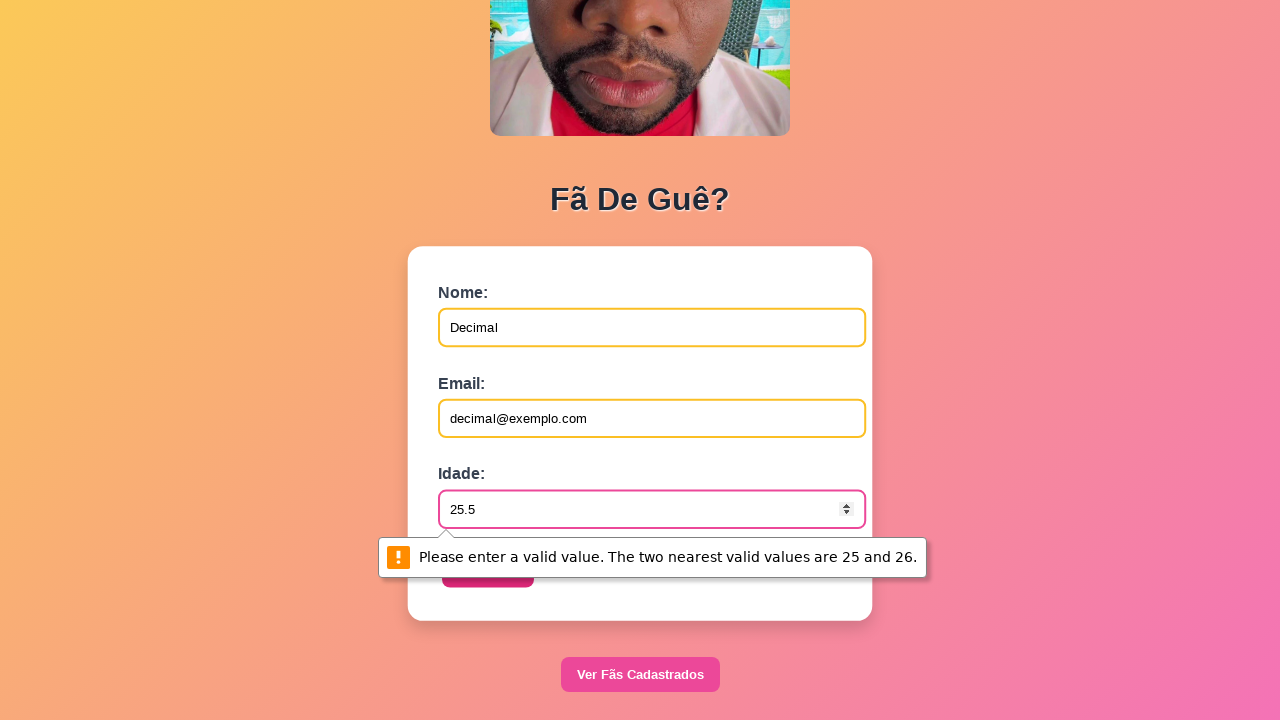

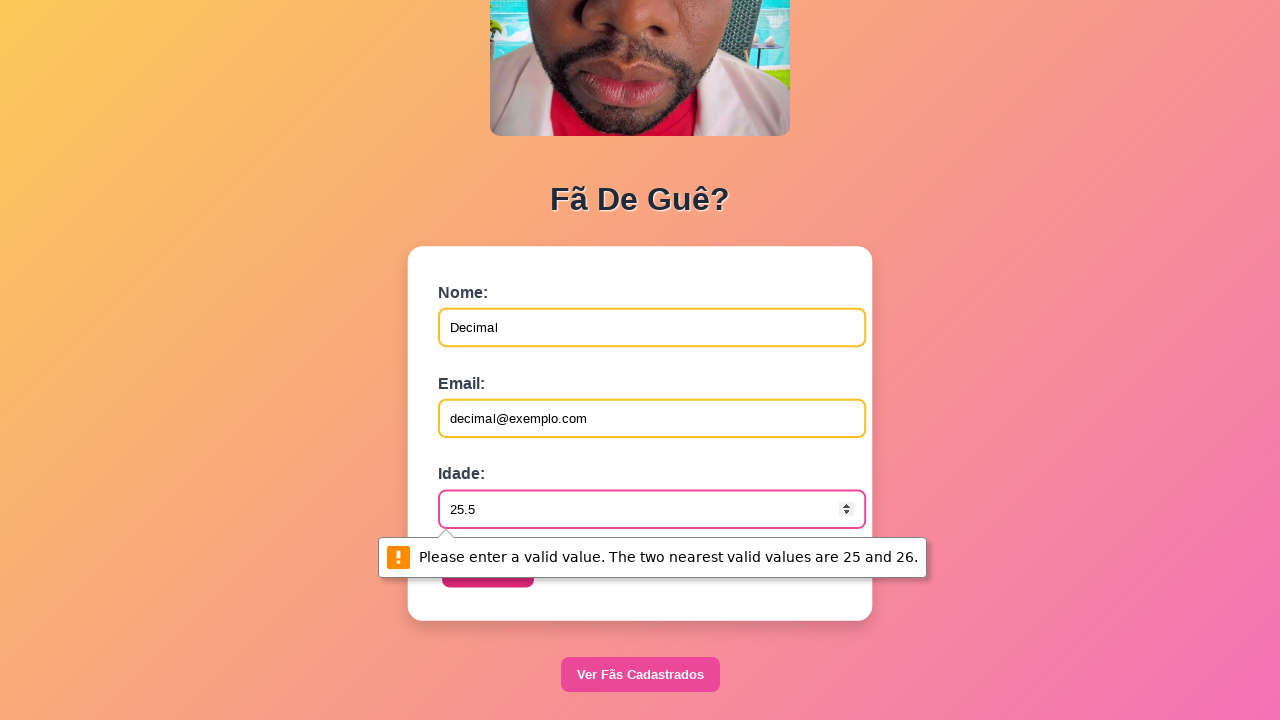